Tests radio button functionality by clicking on the Red color option and Football sport option, then verifying both are selected

Starting URL: https://testcenter.techproeducation.com/index.php?page=radio-buttons

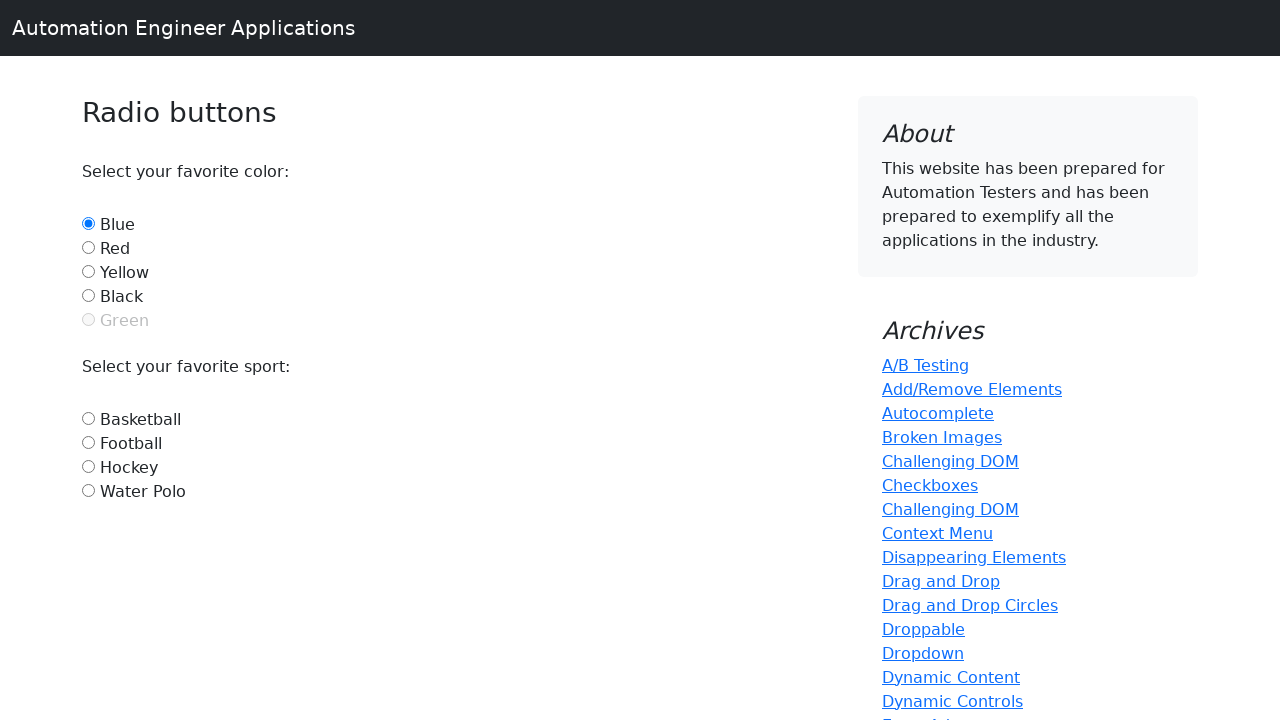

Clicked on Red color radio button at (88, 247) on #red
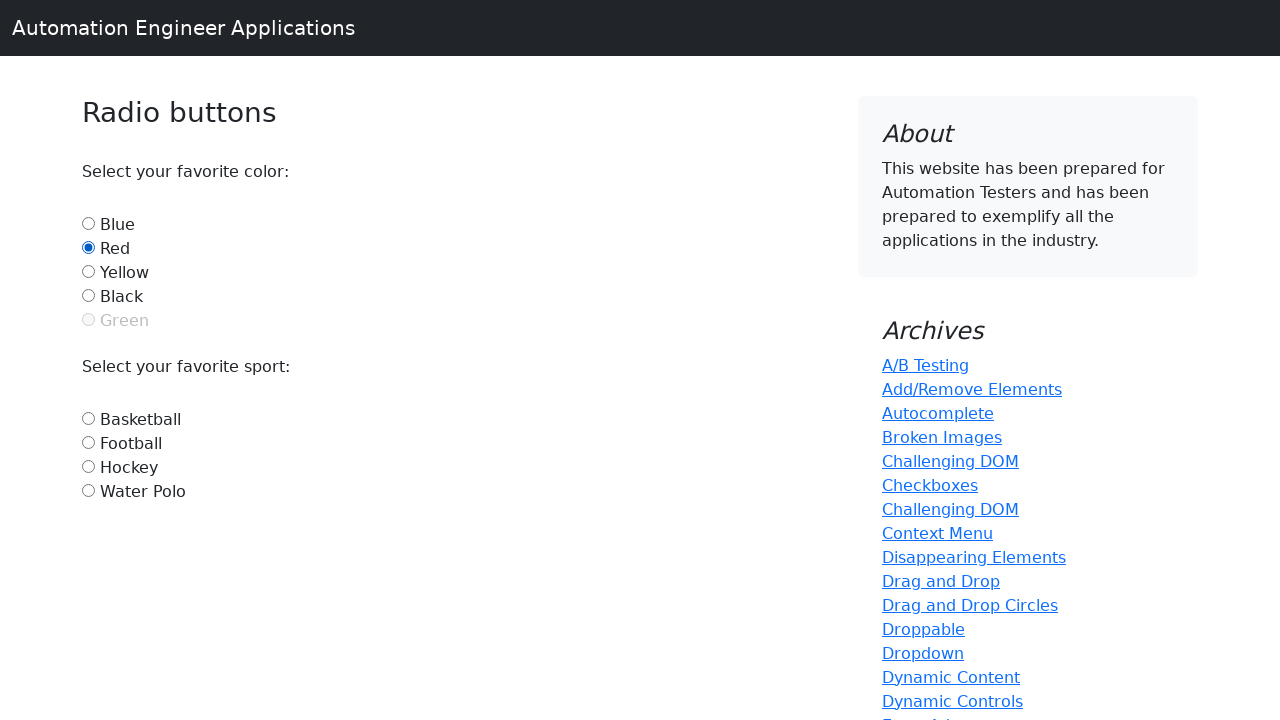

Verified Red radio button is selected
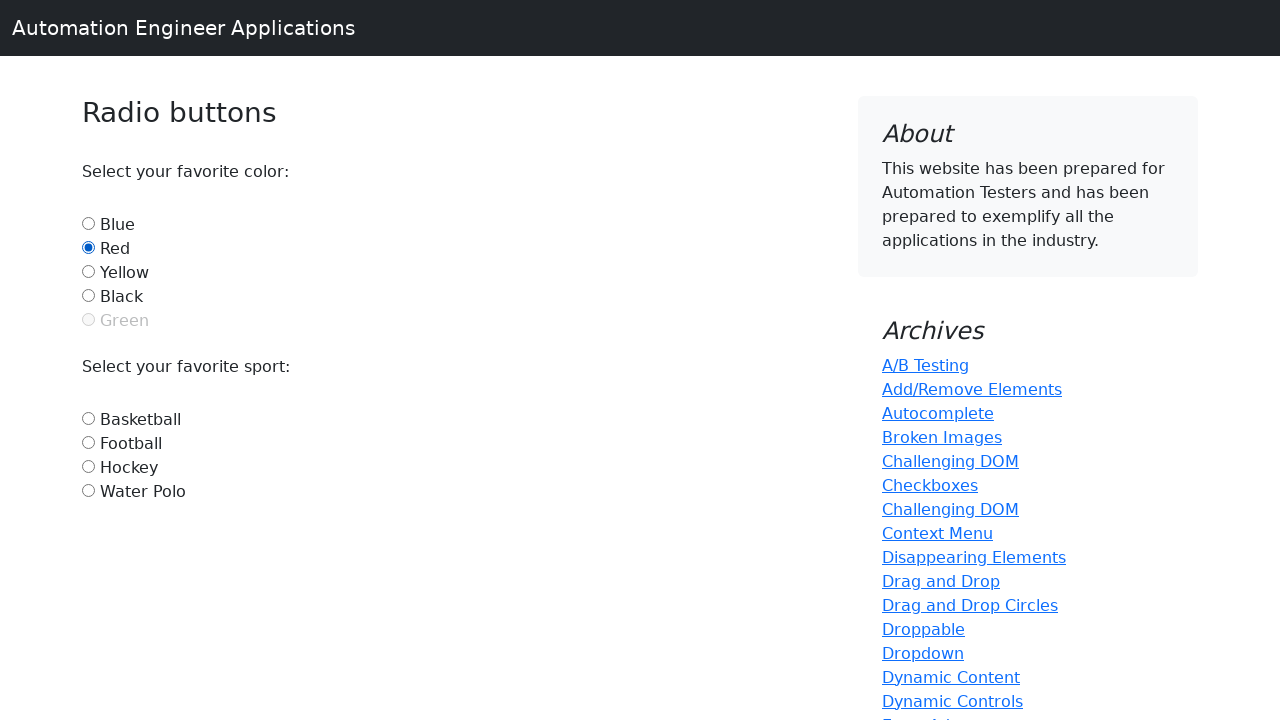

Clicked on Football sport radio button at (88, 442) on #football
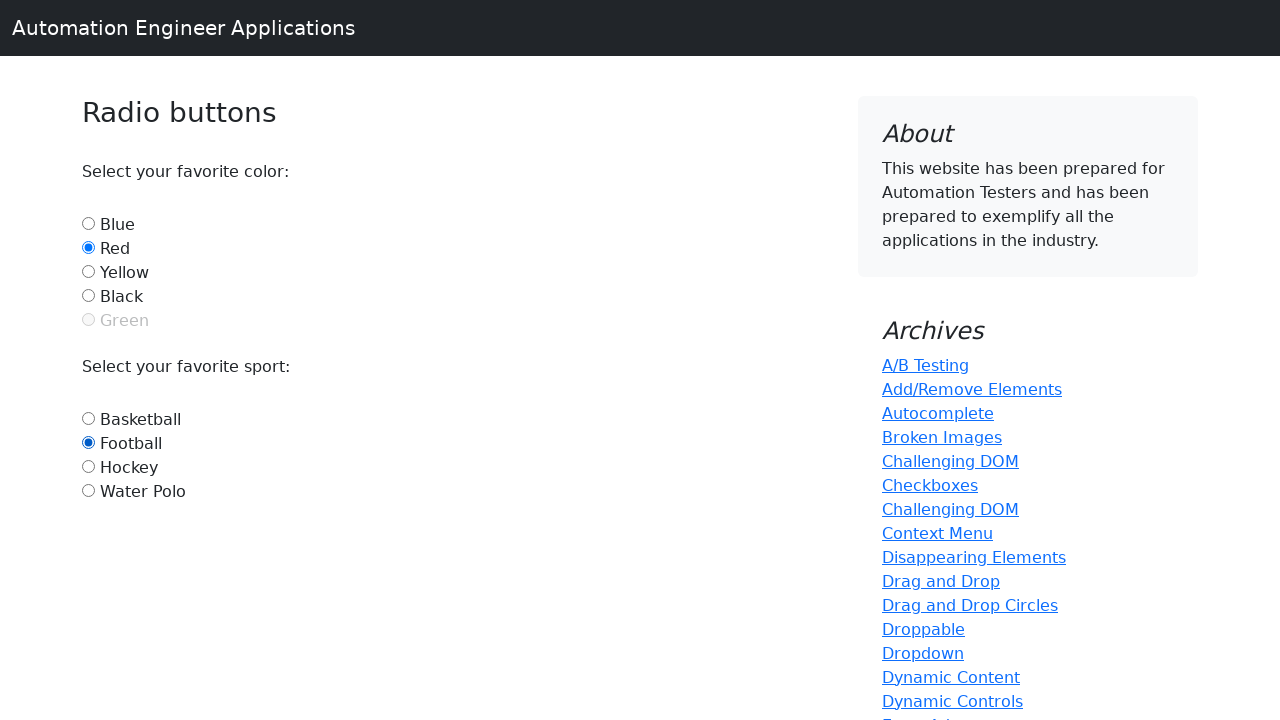

Verified Football radio button is selected
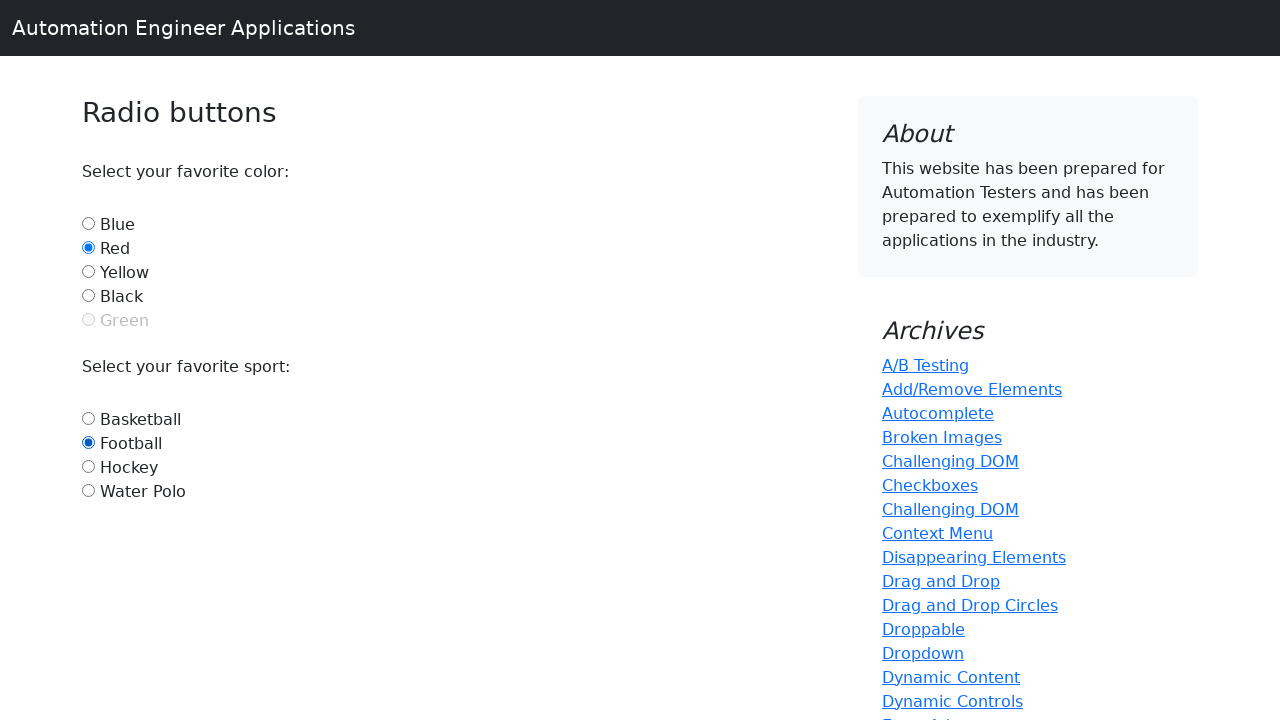

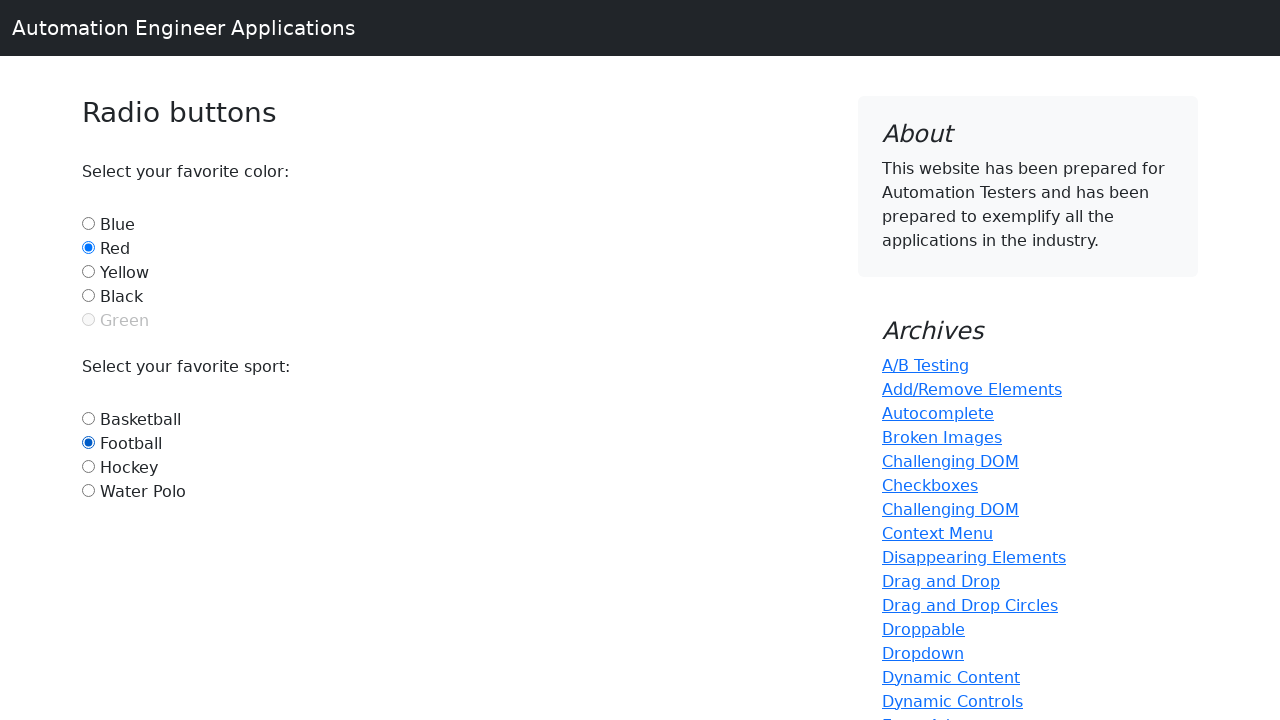